Finds username input field by associated label text and fills it with test data

Starting URL: https://osstep.github.io/locator_getbyrole

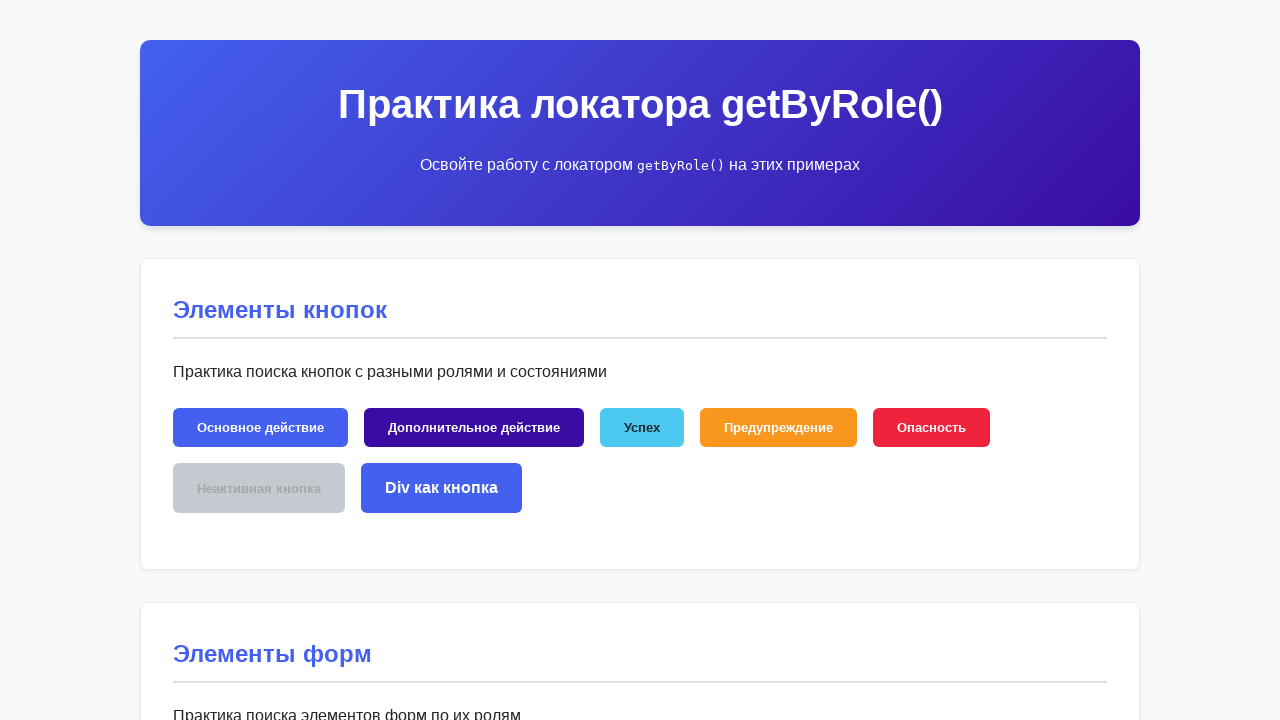

Located username input field by label text 'Имя пользователя'
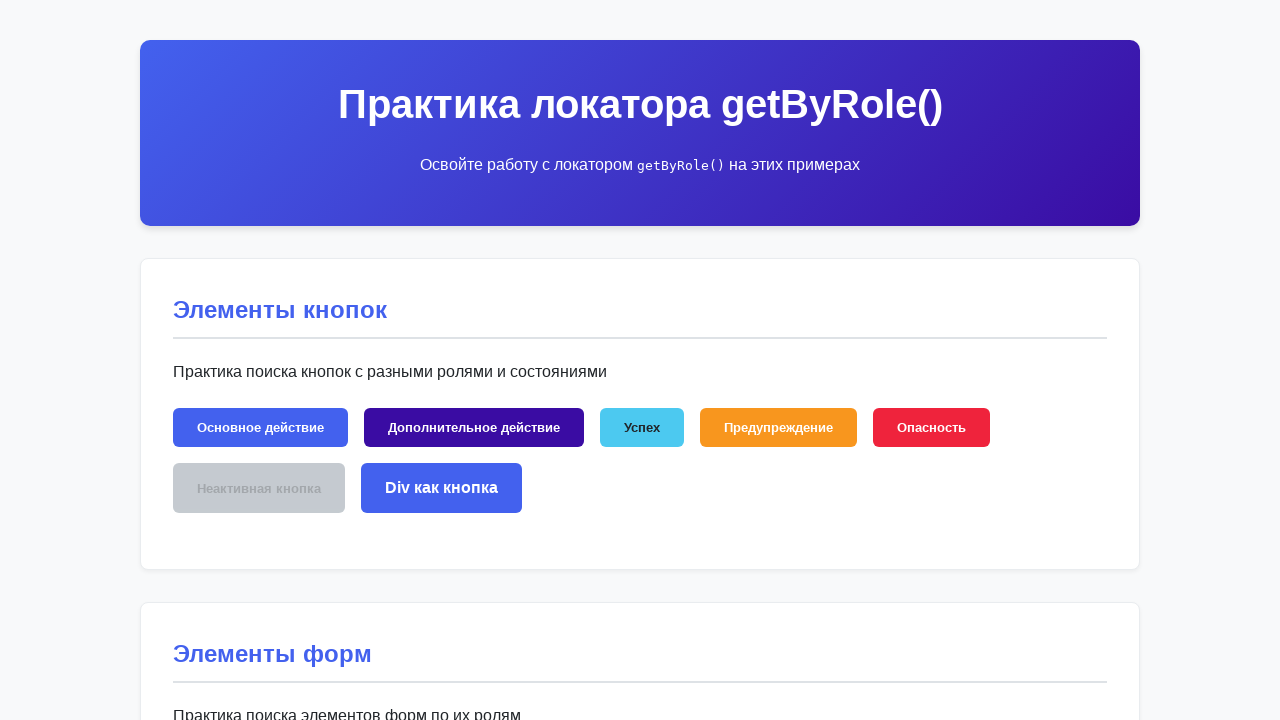

Verified username input field is visible
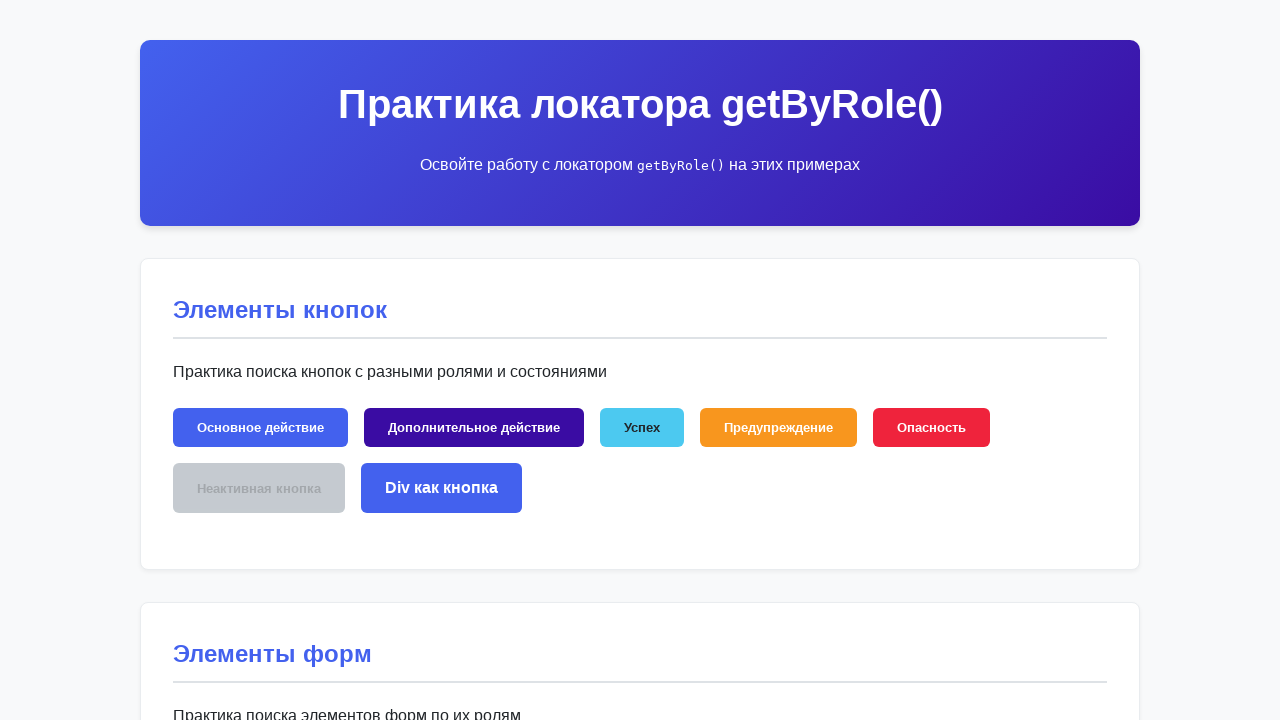

Filled username field with test data 'тестовый_пользователь' on internal:text="\u0418\u043c\u044f \u043f\u043e\u043b\u044c\u0437\u043e\u0432\u04
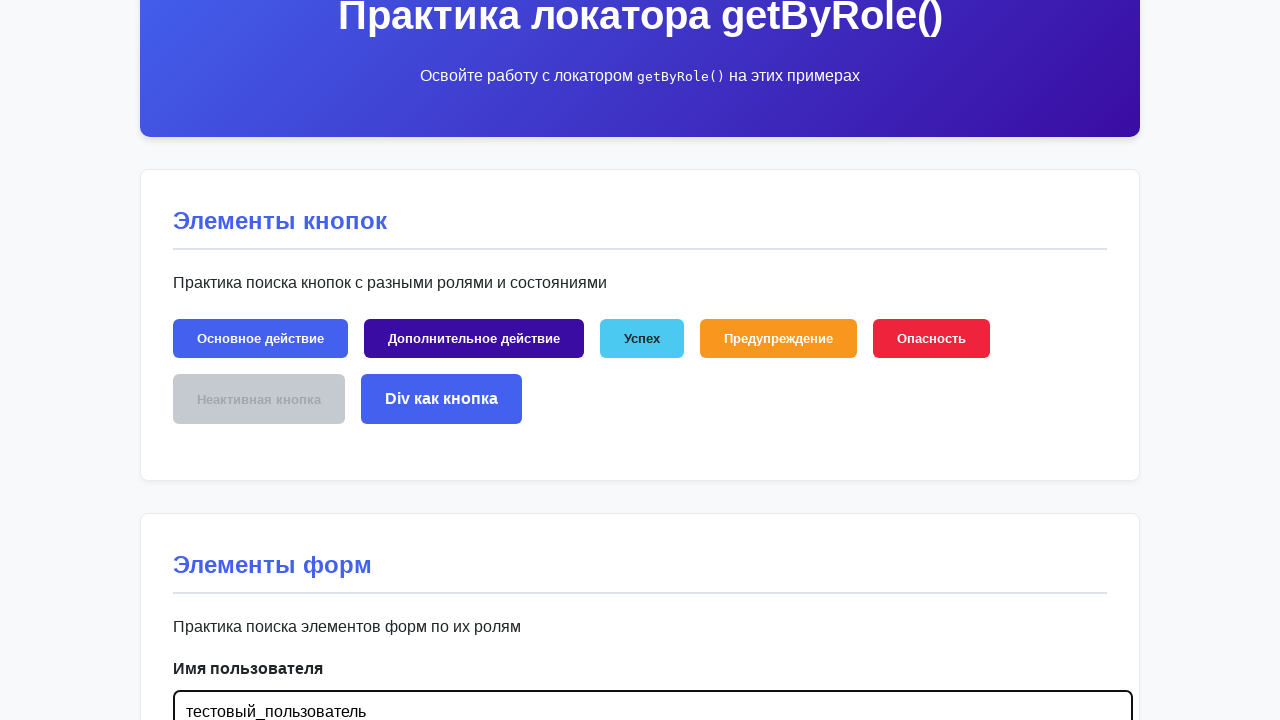

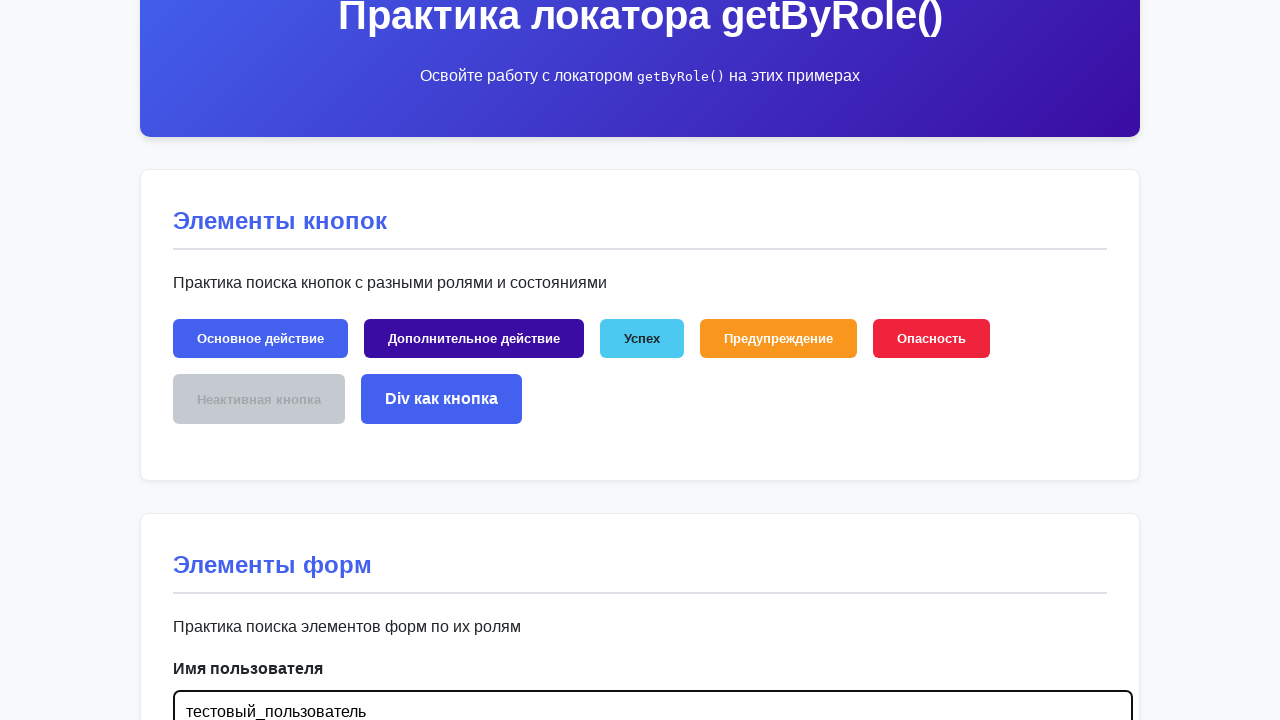